Tests JavaScript prompt alert handling by clicking on the alert tab, triggering a prompt alert, entering text into it, and accepting it.

Starting URL: http://demo.automationtesting.in/Alerts.html

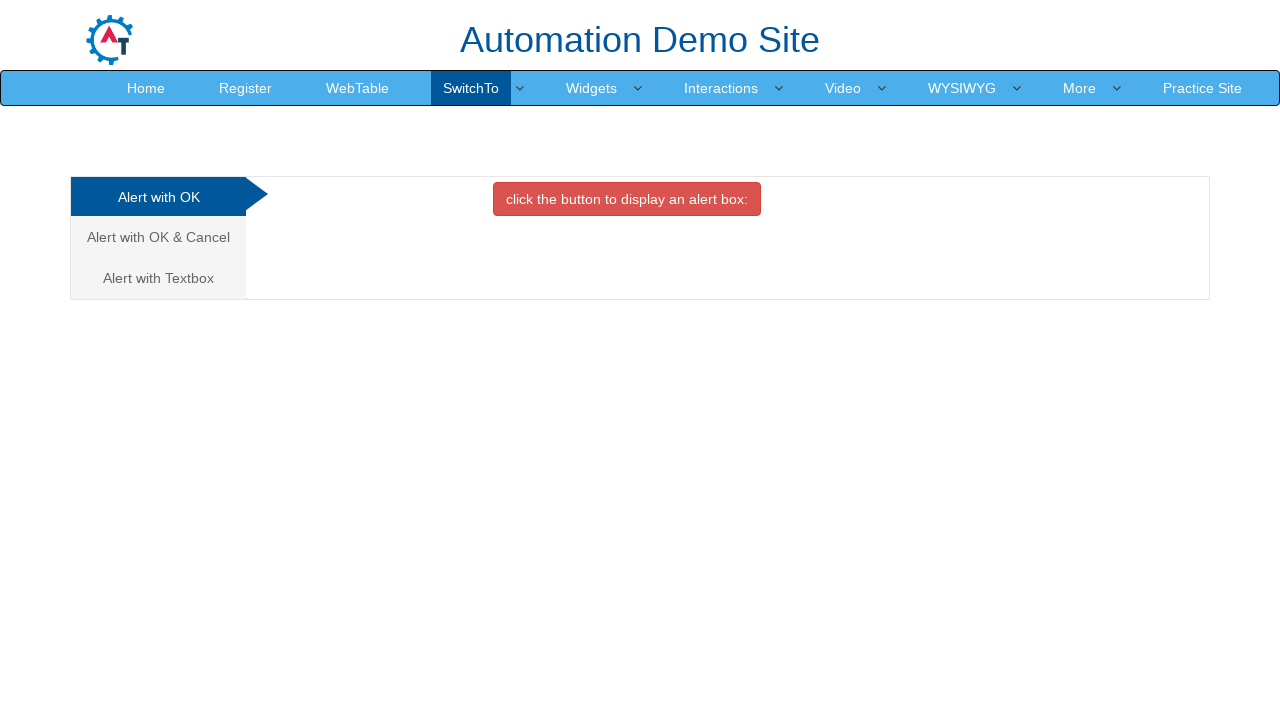

Clicked on the third alert tab (Alert with Text Box) at (158, 278) on (//a[@class='analystic'])[3]
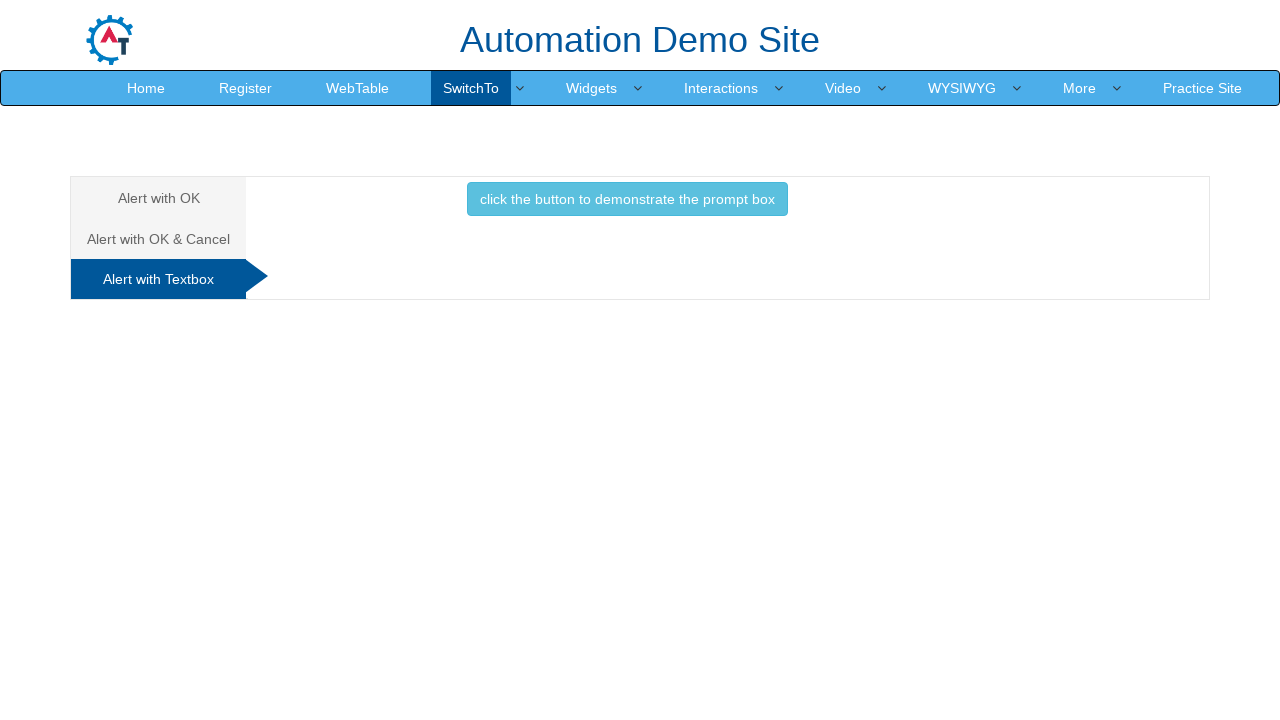

Set up dialog handler for prompt alert
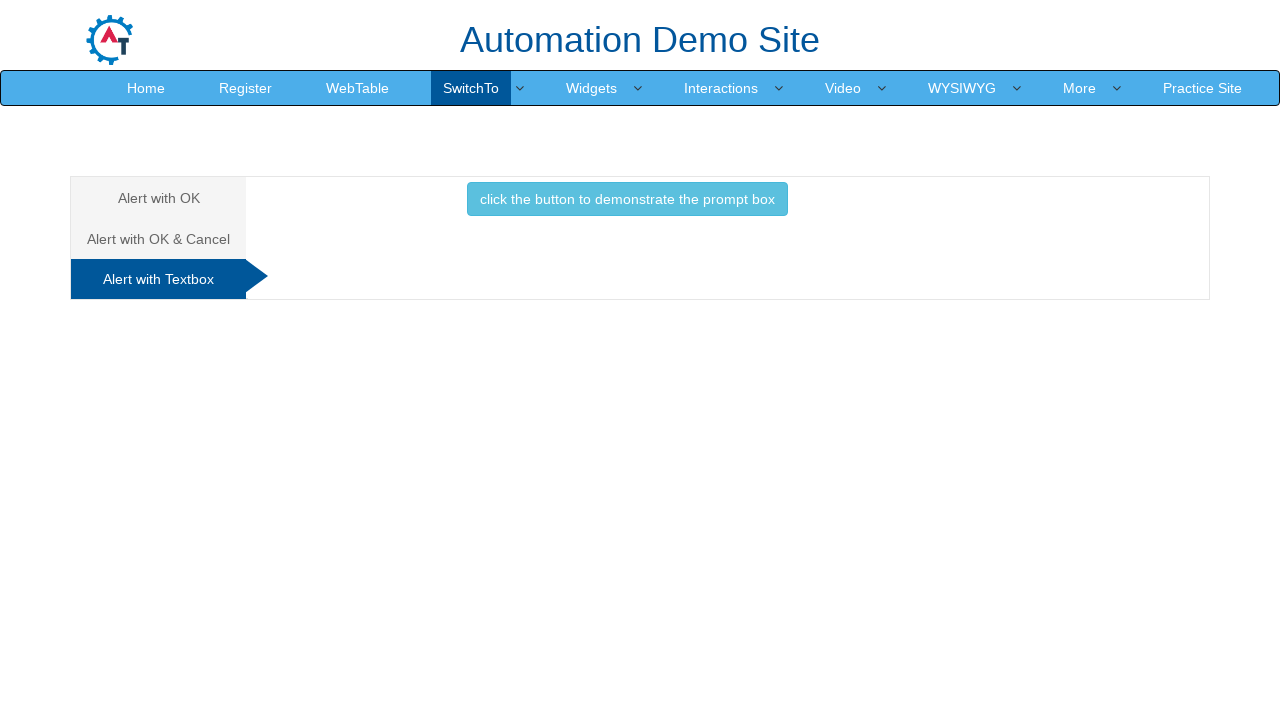

Registered dialog event listener
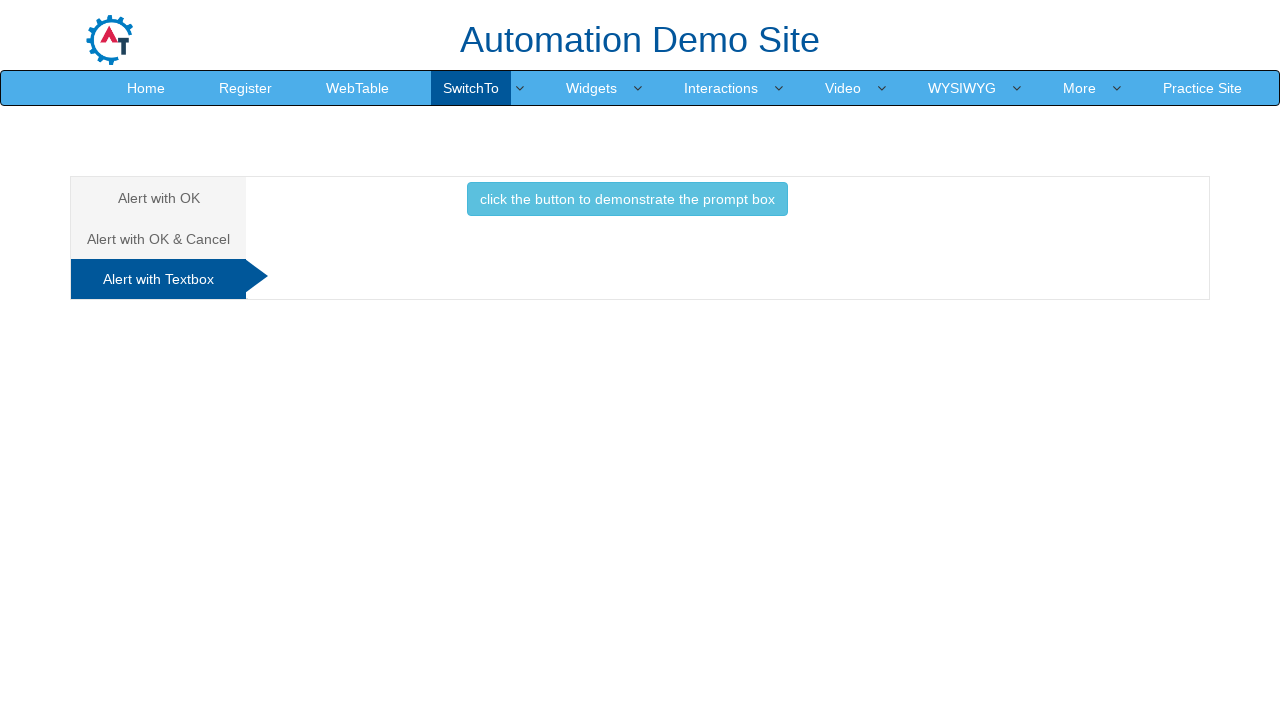

Clicked button to trigger prompt alert at (627, 199) on button.btn.btn-info
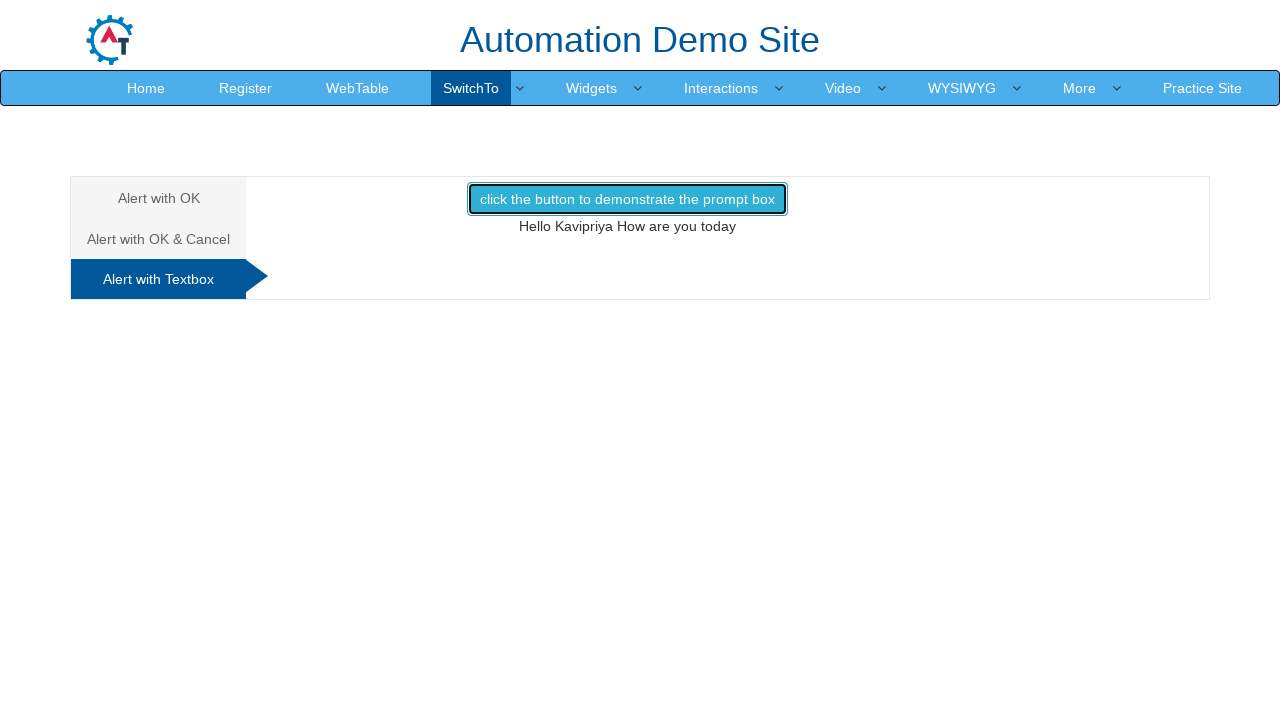

Waited for prompt alert to be handled and accepted with text 'Kavipriya'
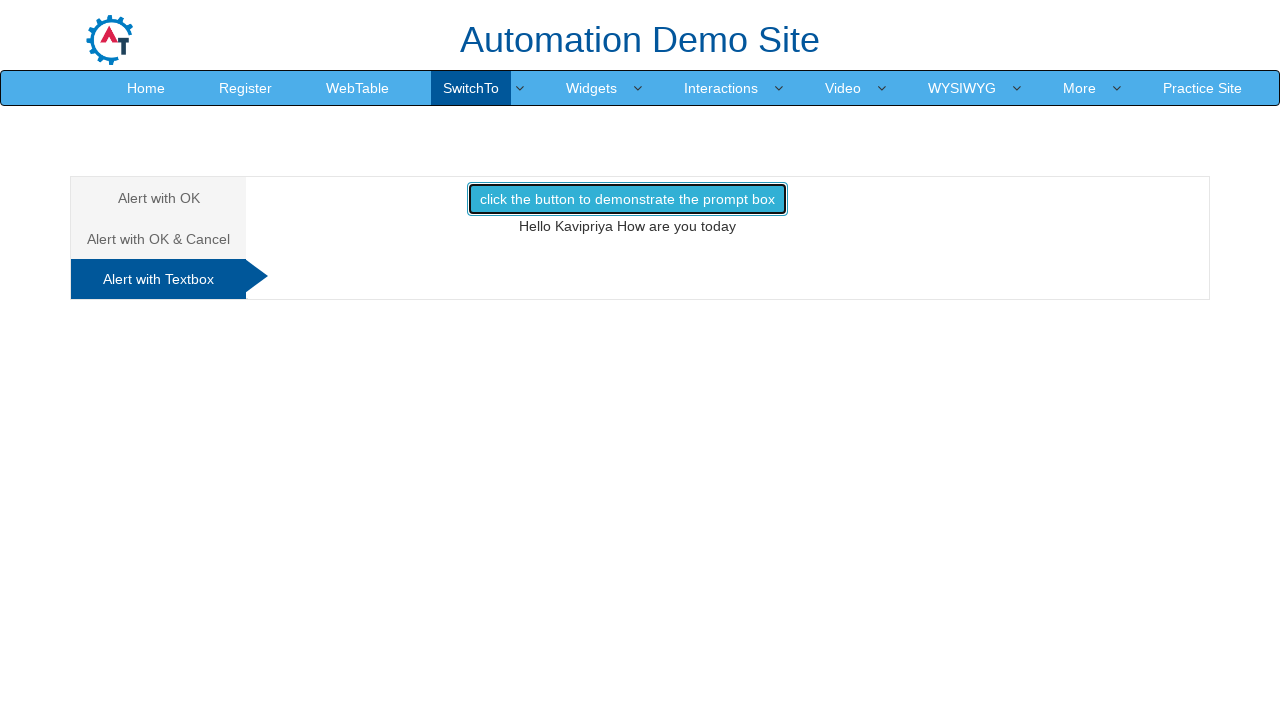

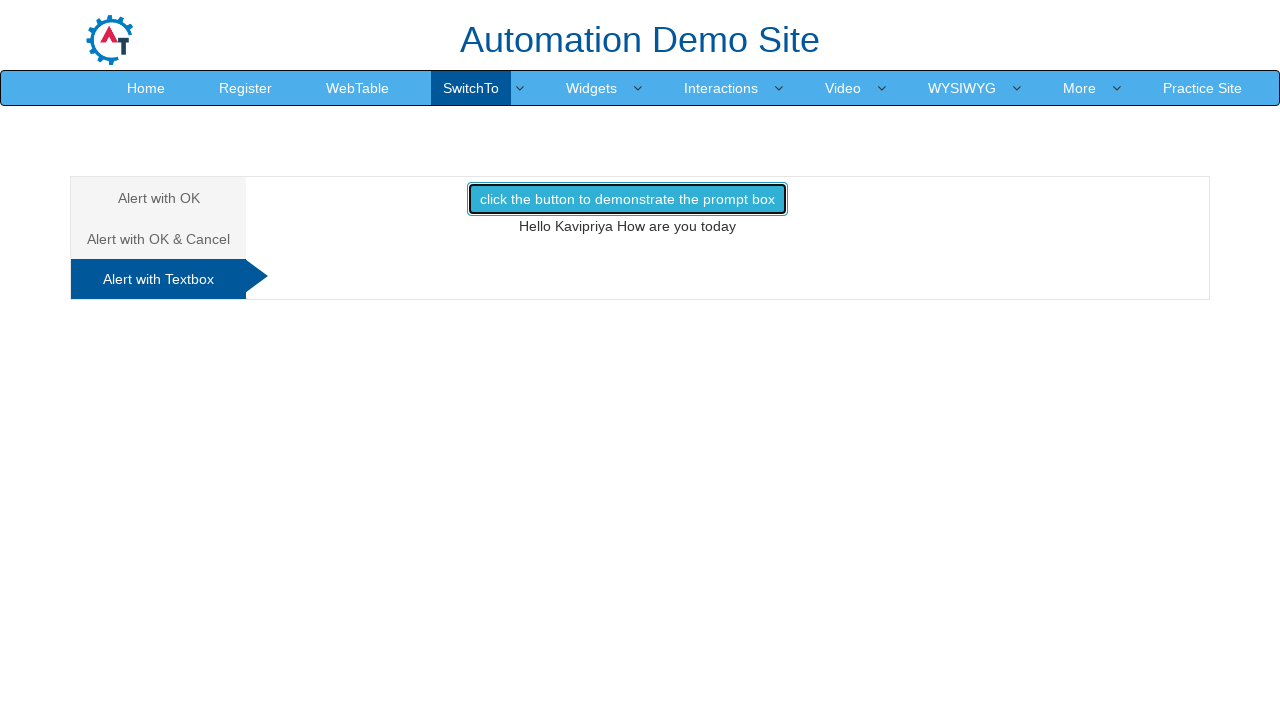